Scrolls down and clicks the Travel Tips link on Karnataka Tourism website

Starting URL: https://karnatakatourism.org/

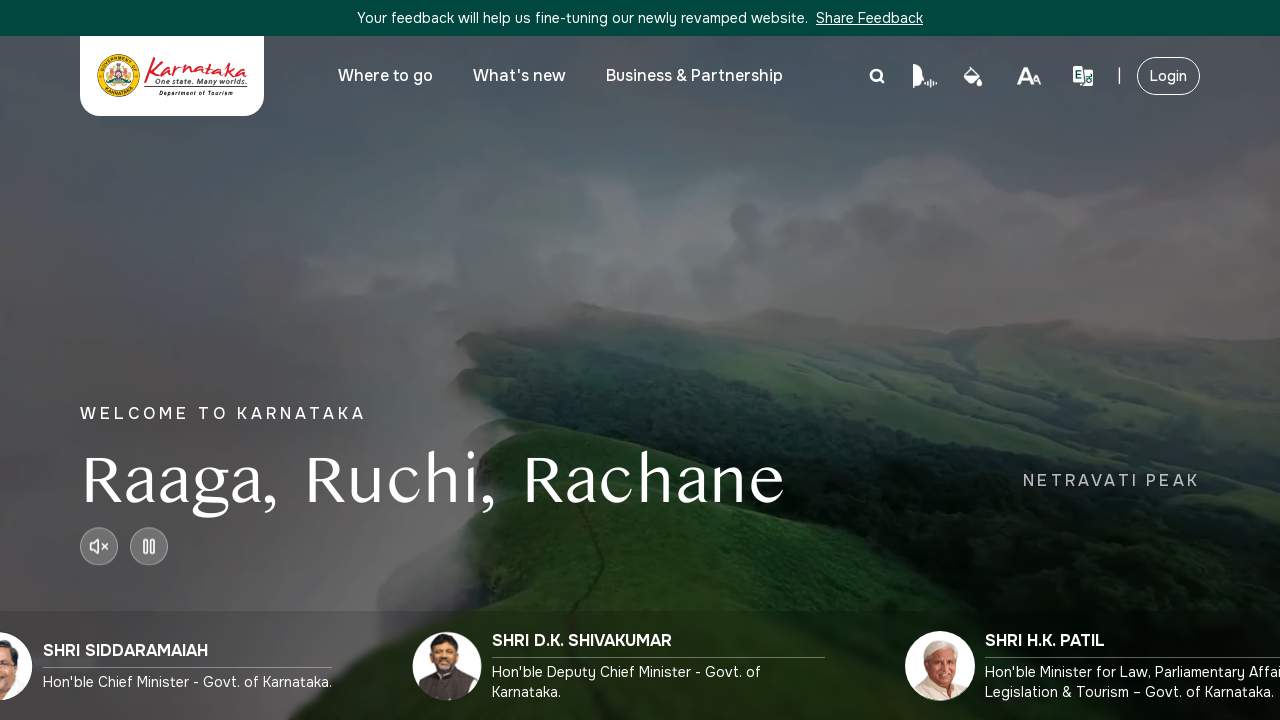

Scrolled down to view Travel Tips section
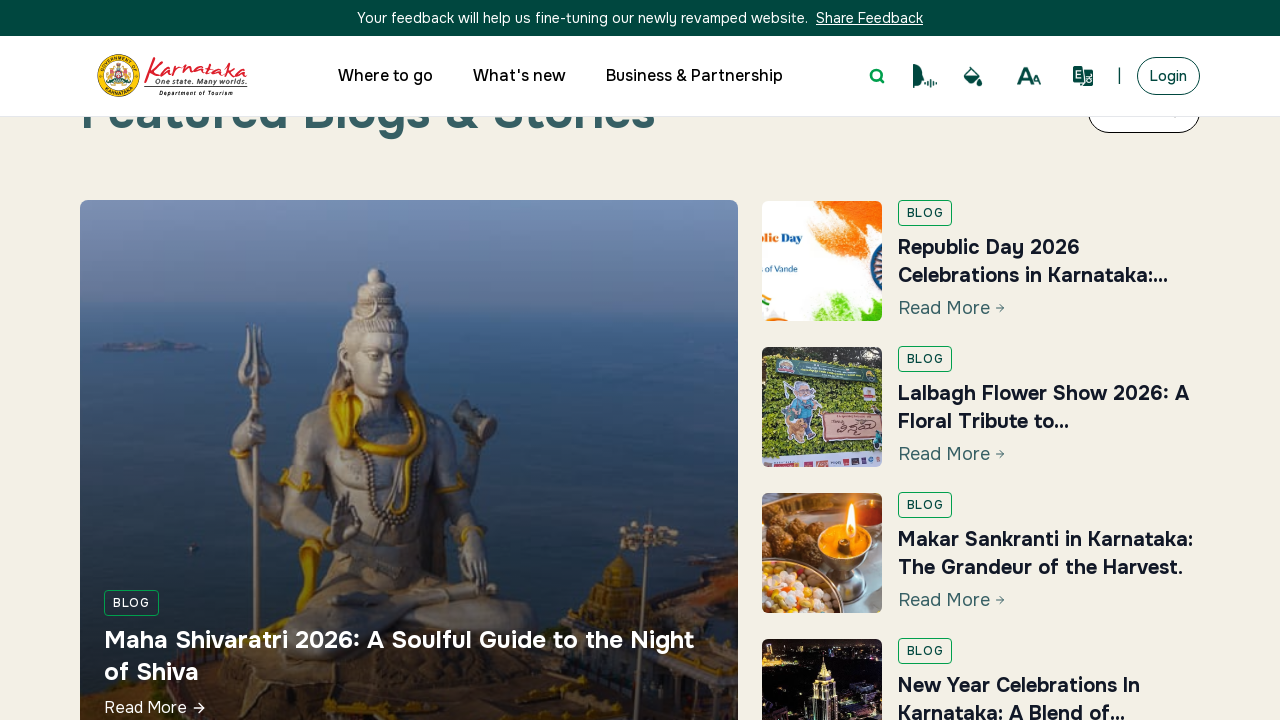

Clicked Travel Tips link at (640, 381) on text='Travel Tips'
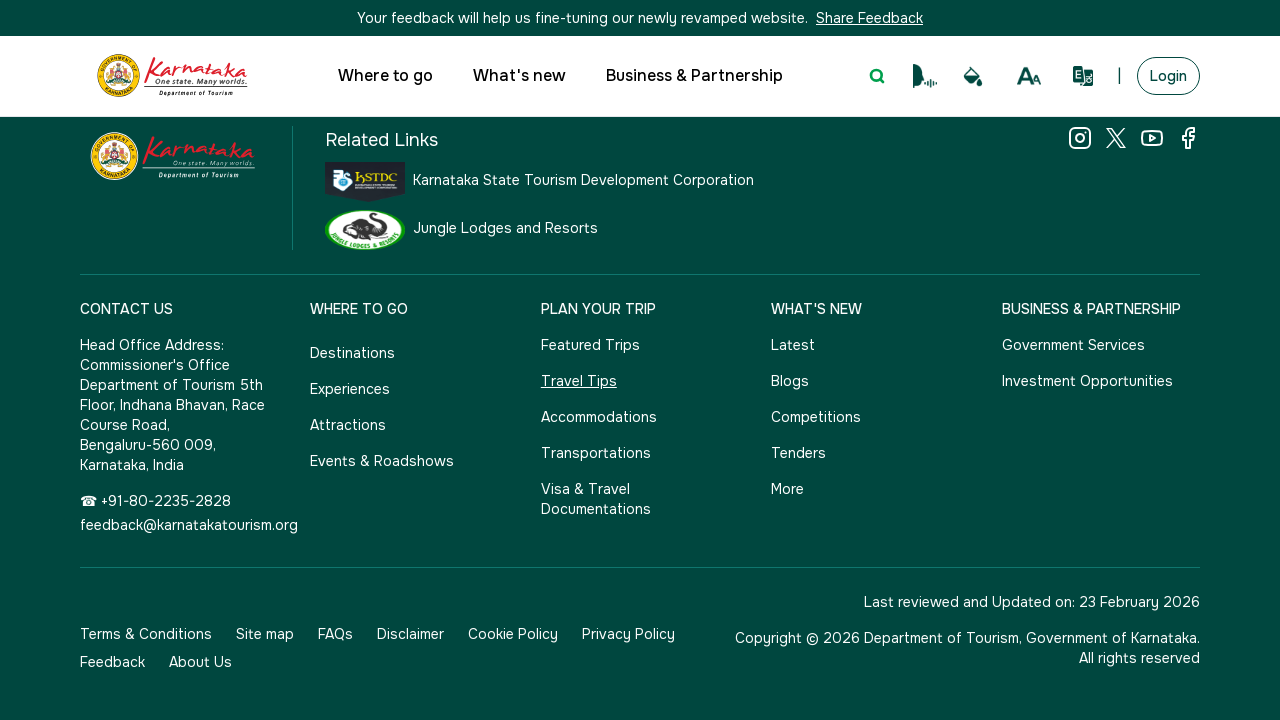

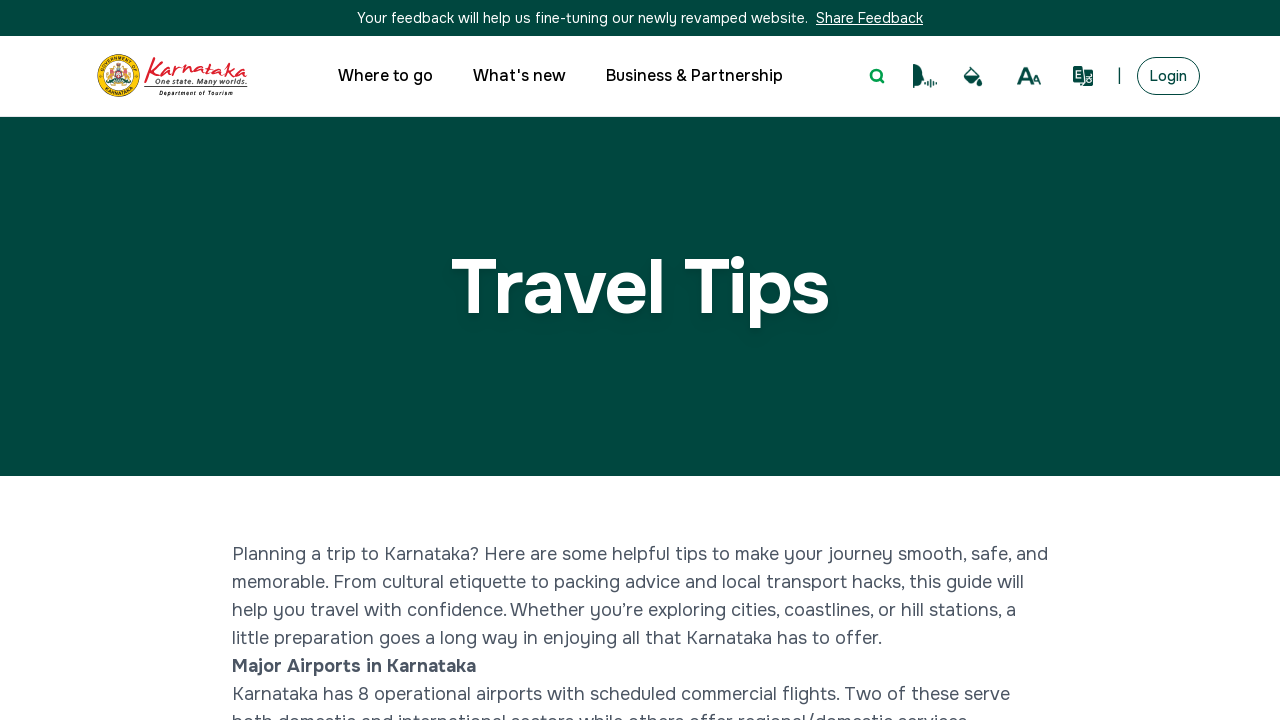